Tests dynamic controls by clicking Remove button, verifying "It's gone!" message appears, then clicking Add button and verifying "It's back!" message appears.

Starting URL: https://the-internet.herokuapp.com/dynamic_controls

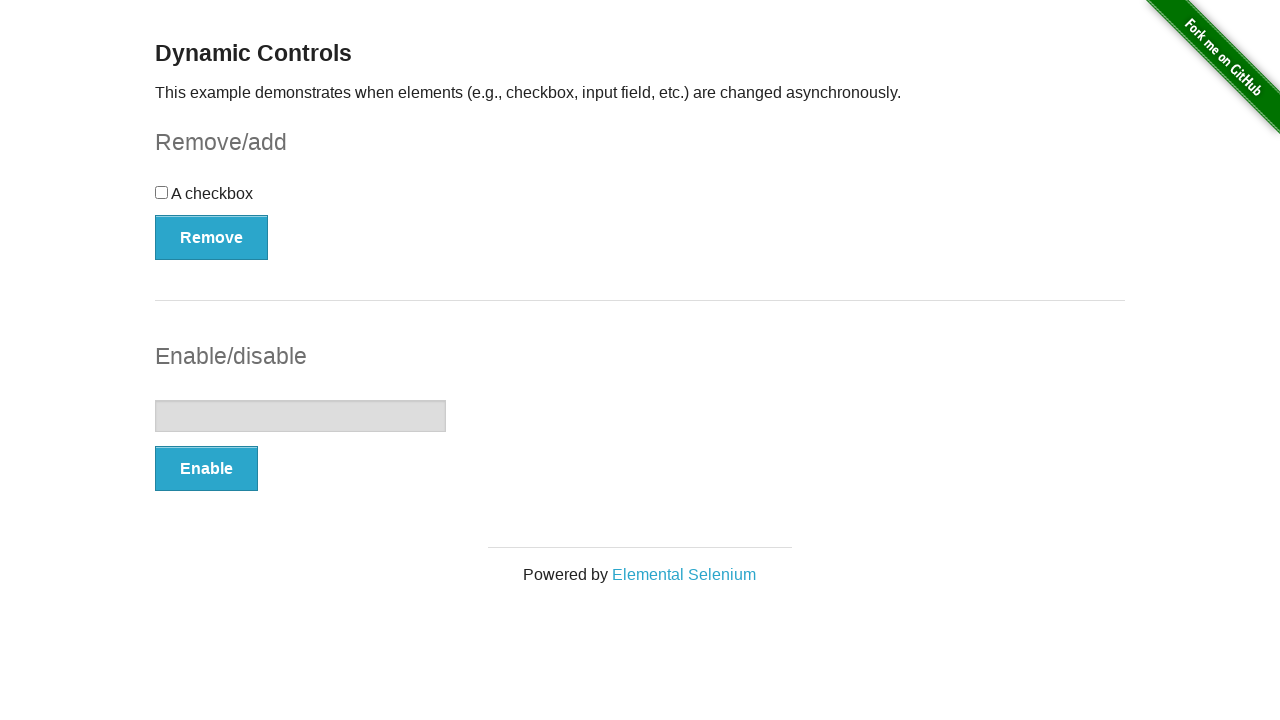

Clicked Remove button to remove dynamic control at (212, 237) on xpath=//button[@onclick='swapCheckbox()']
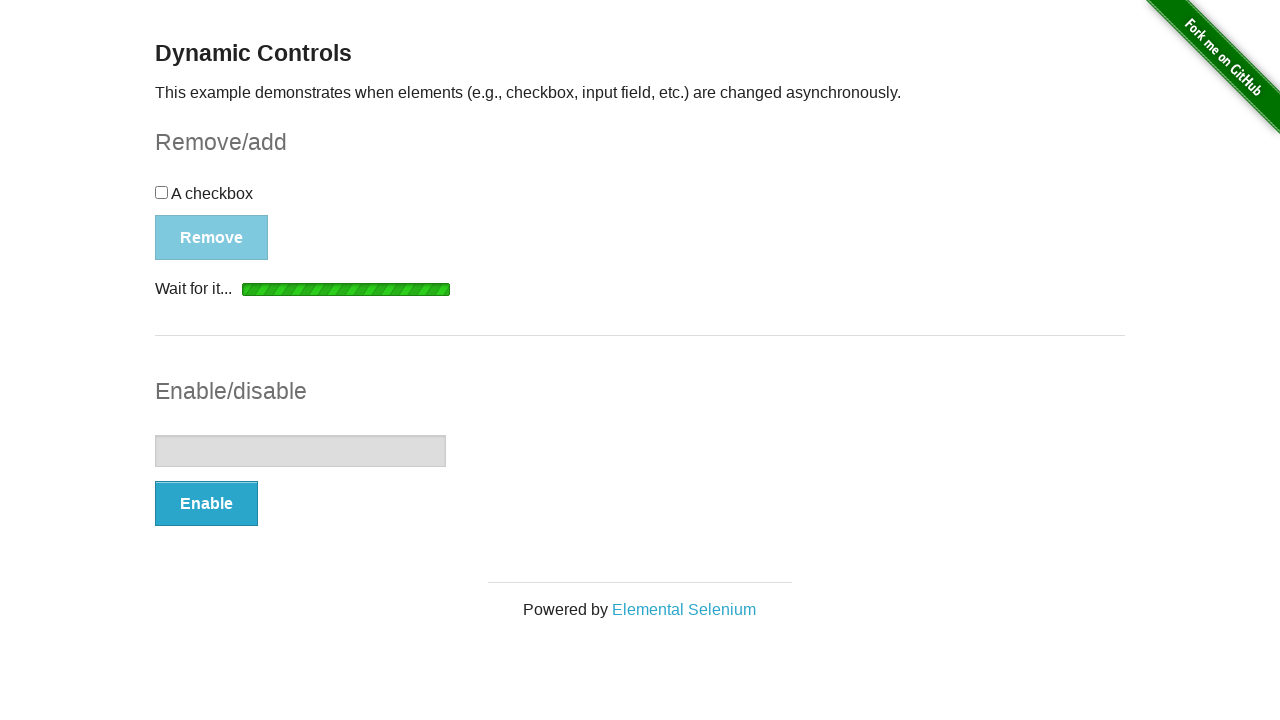

Verified 'It's gone!' message is visible after removing control
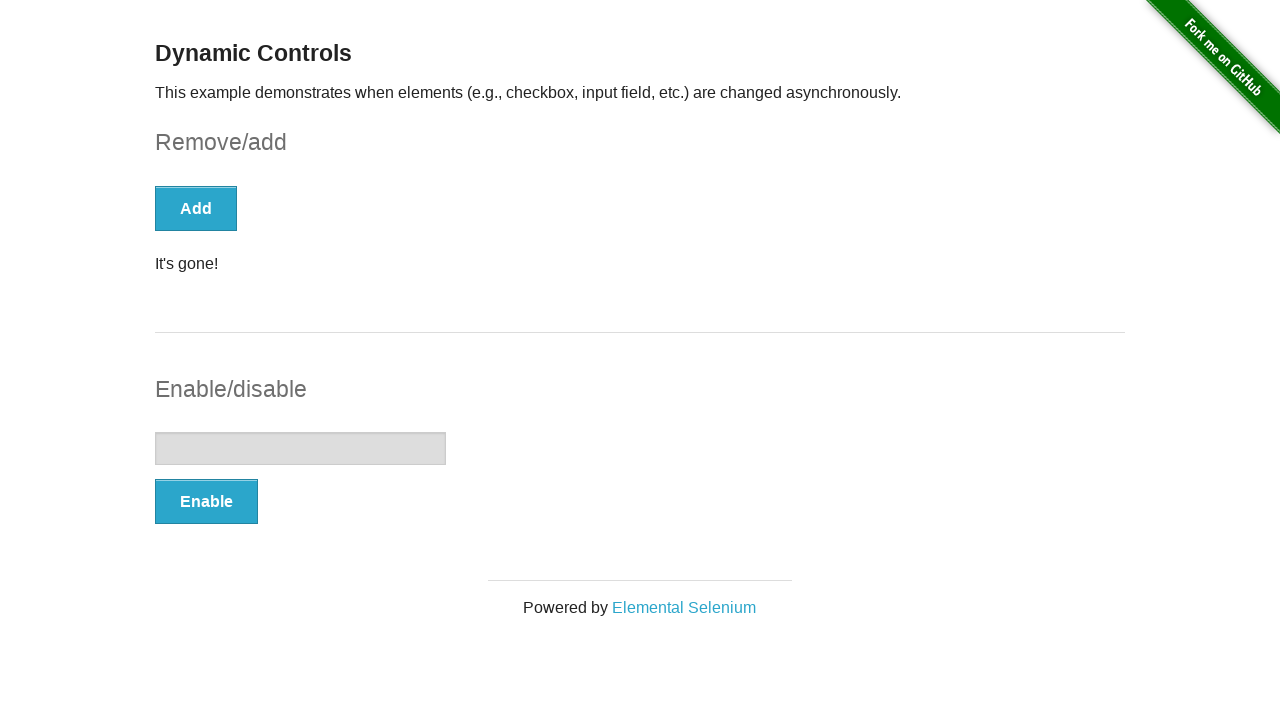

Clicked Add button to restore dynamic control at (196, 208) on xpath=//button[@onclick='swapCheckbox()']
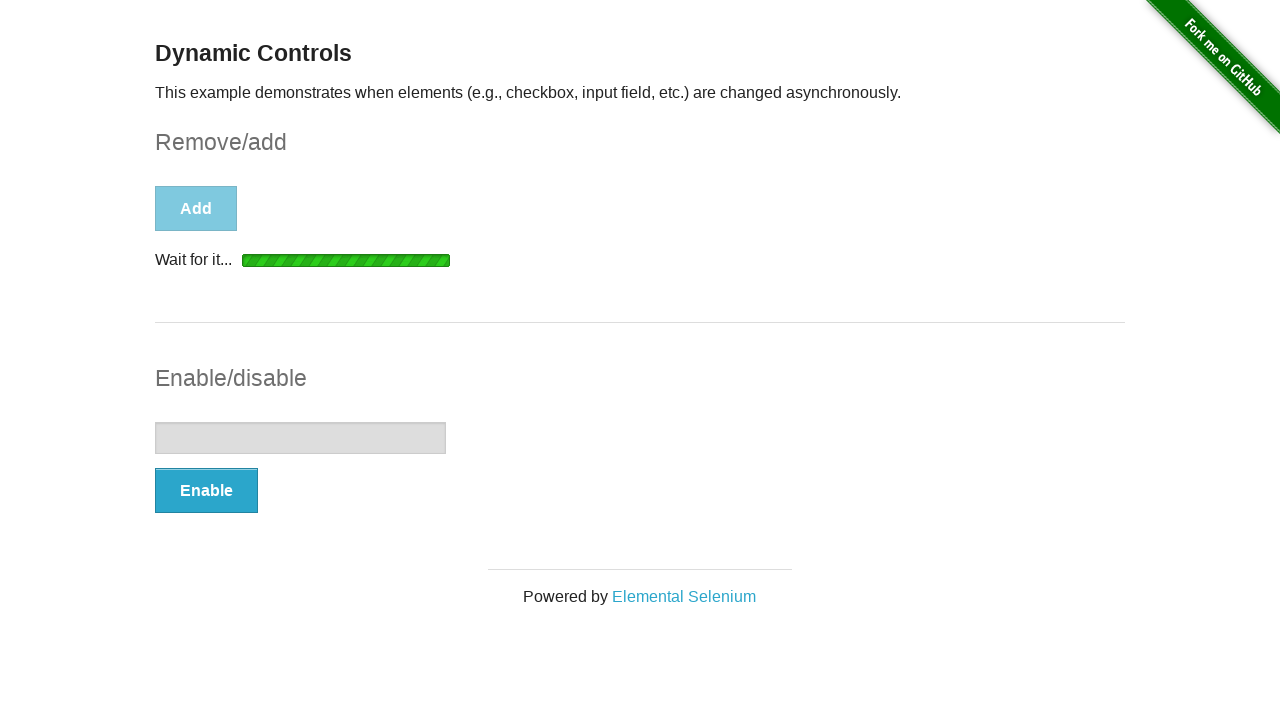

Verified 'It's back!' message is visible after adding control back
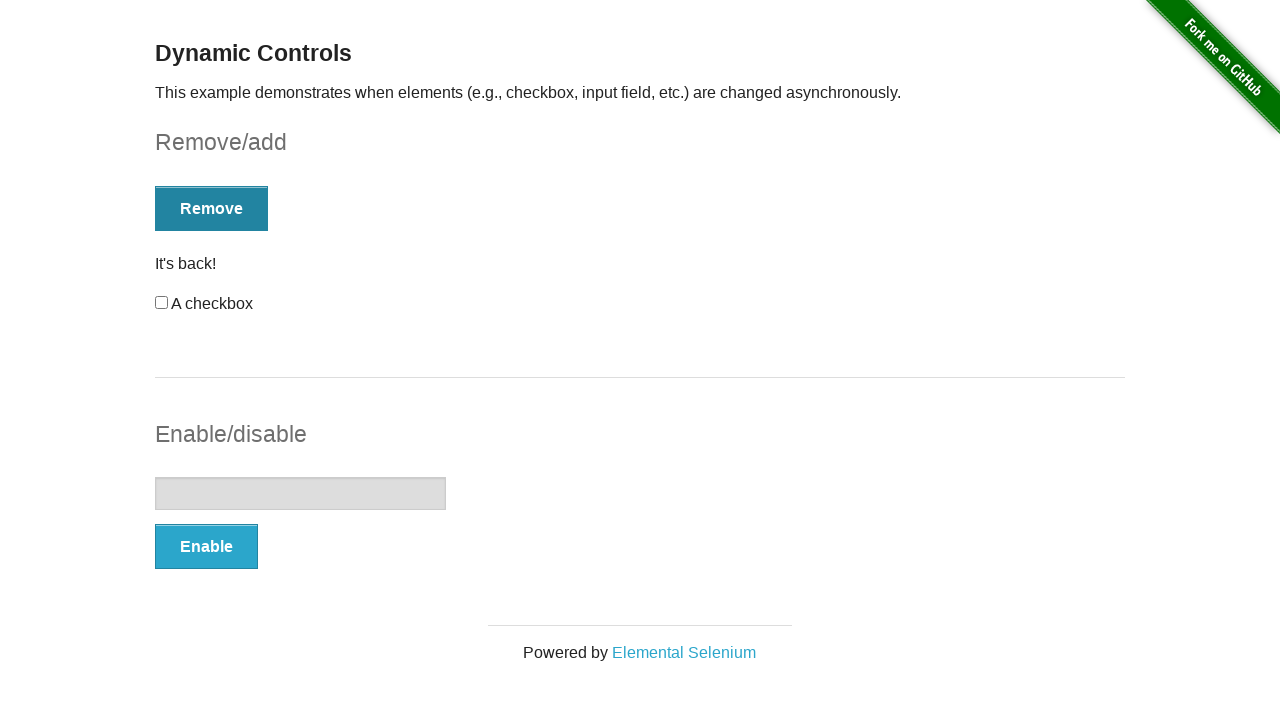

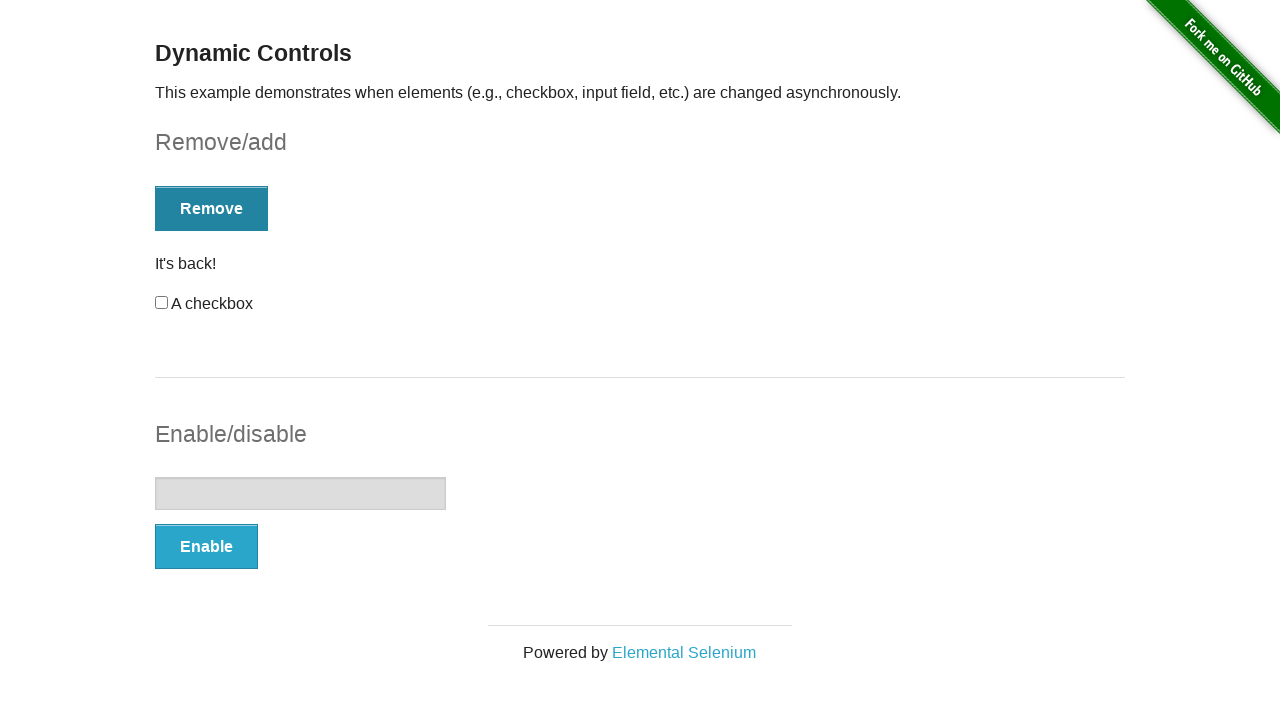